Tests navigation to the Jobs page by clicking the Jobs menu button and verifying the page title

Starting URL: https://alchemy.hguy.co/jobs

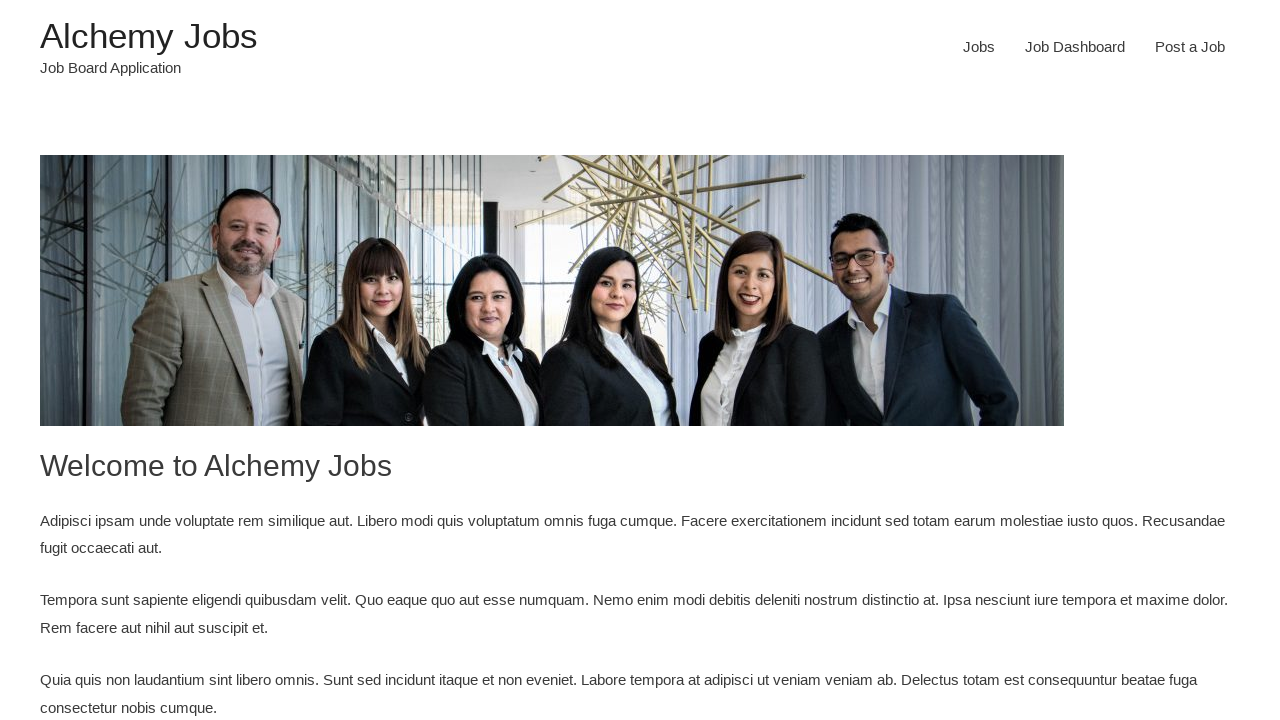

Clicked Jobs menu button at (979, 47) on xpath=//a[text()='Jobs']
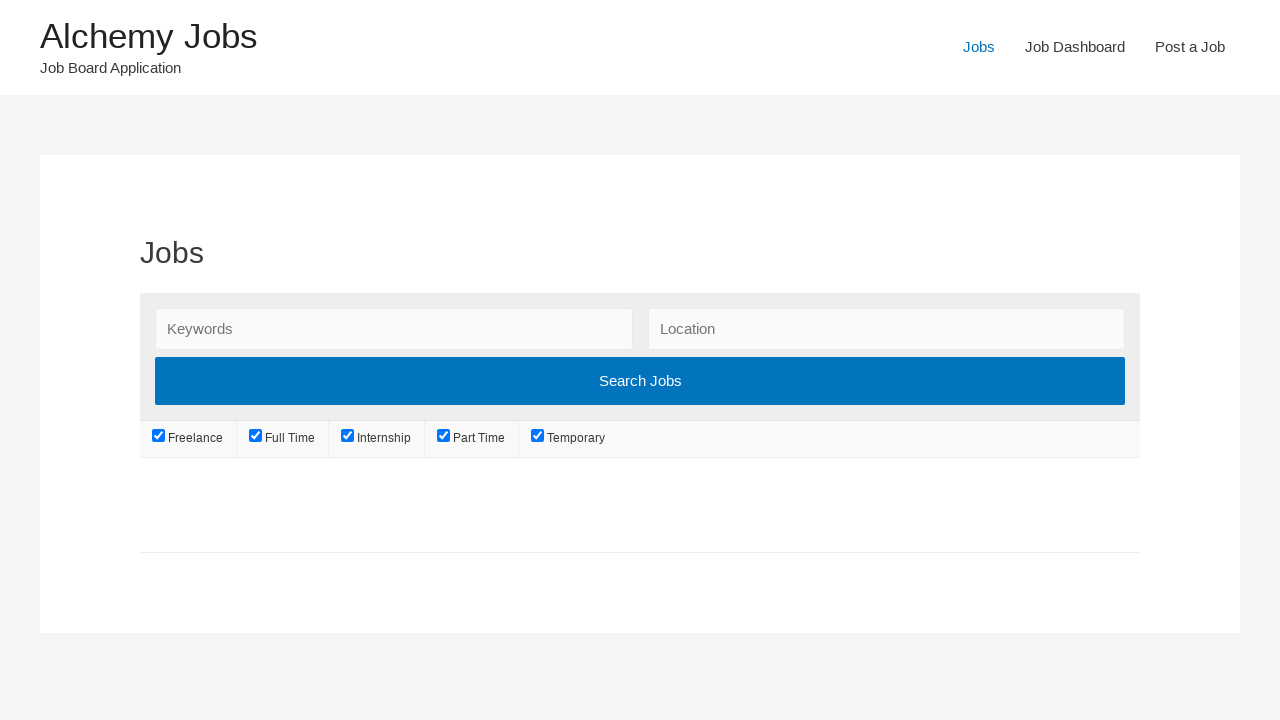

Page load state completed
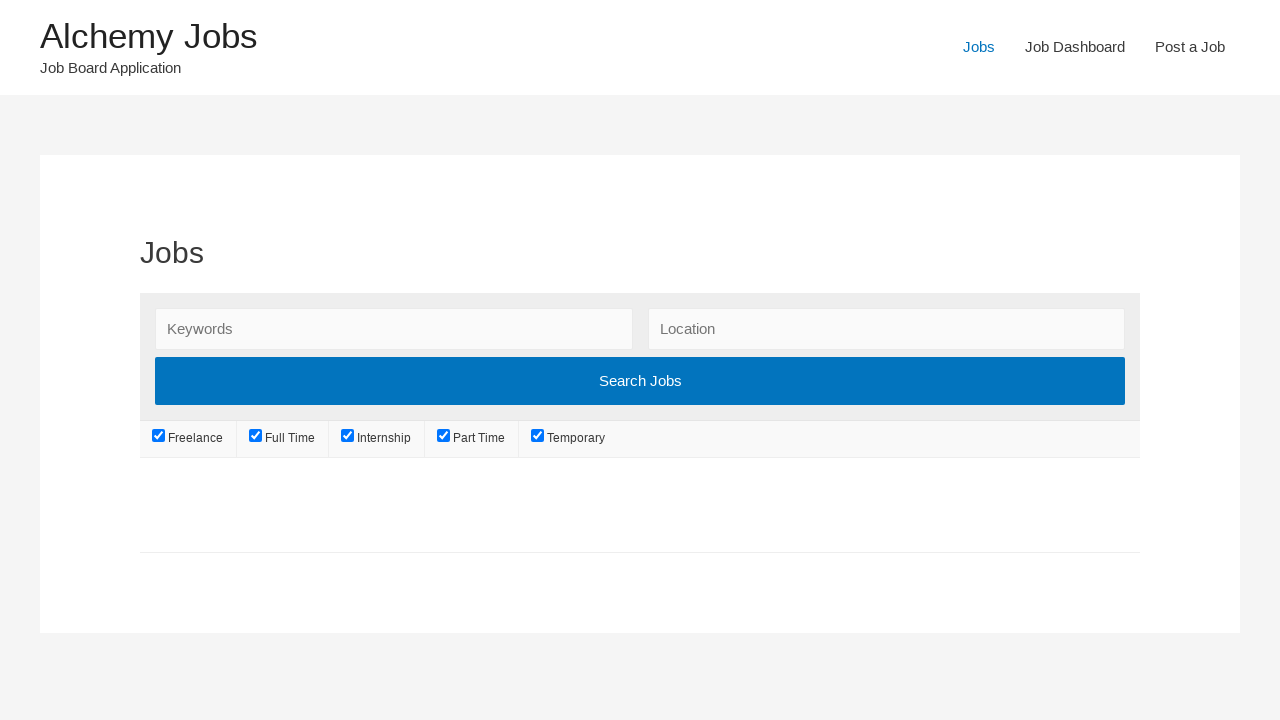

Verified page title is 'Jobs – Alchemy Jobs'
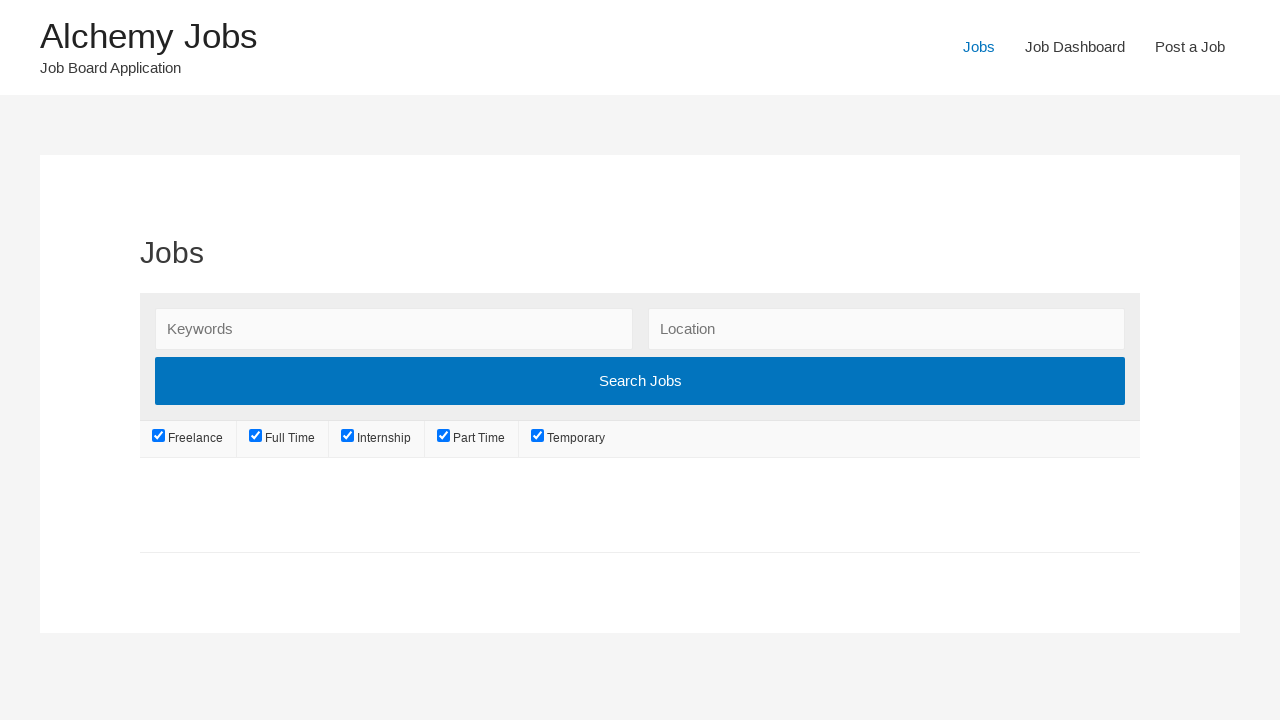

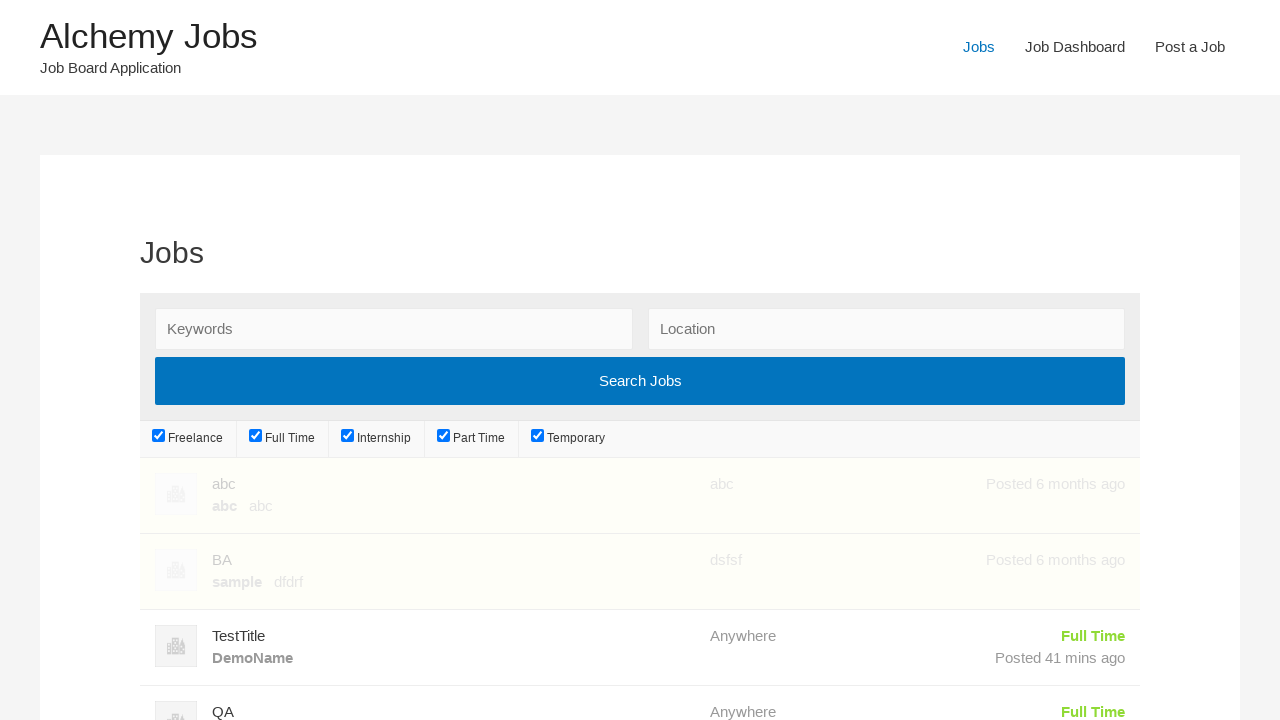